Tests dropdown functionality by waiting for a fruits dropdown to load and selecting "Apple" from it

Starting URL: https://letcode.in/dropdowns

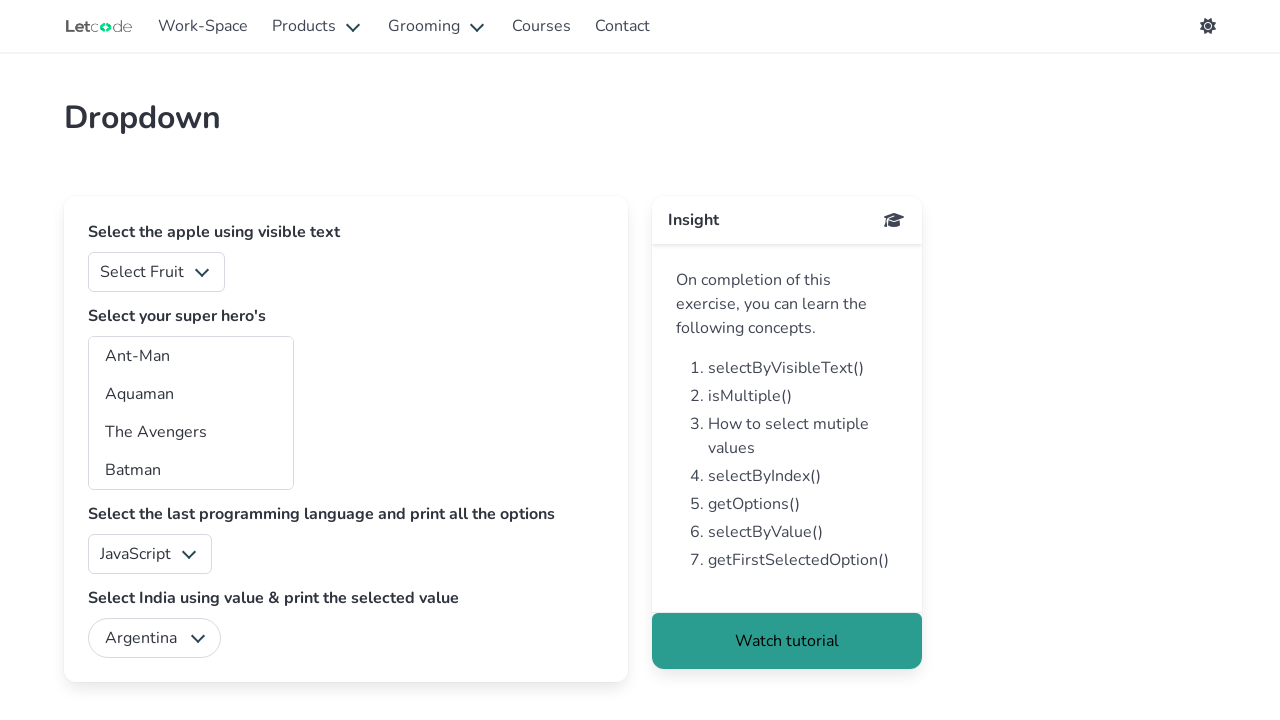

Waited for fruits dropdown to load
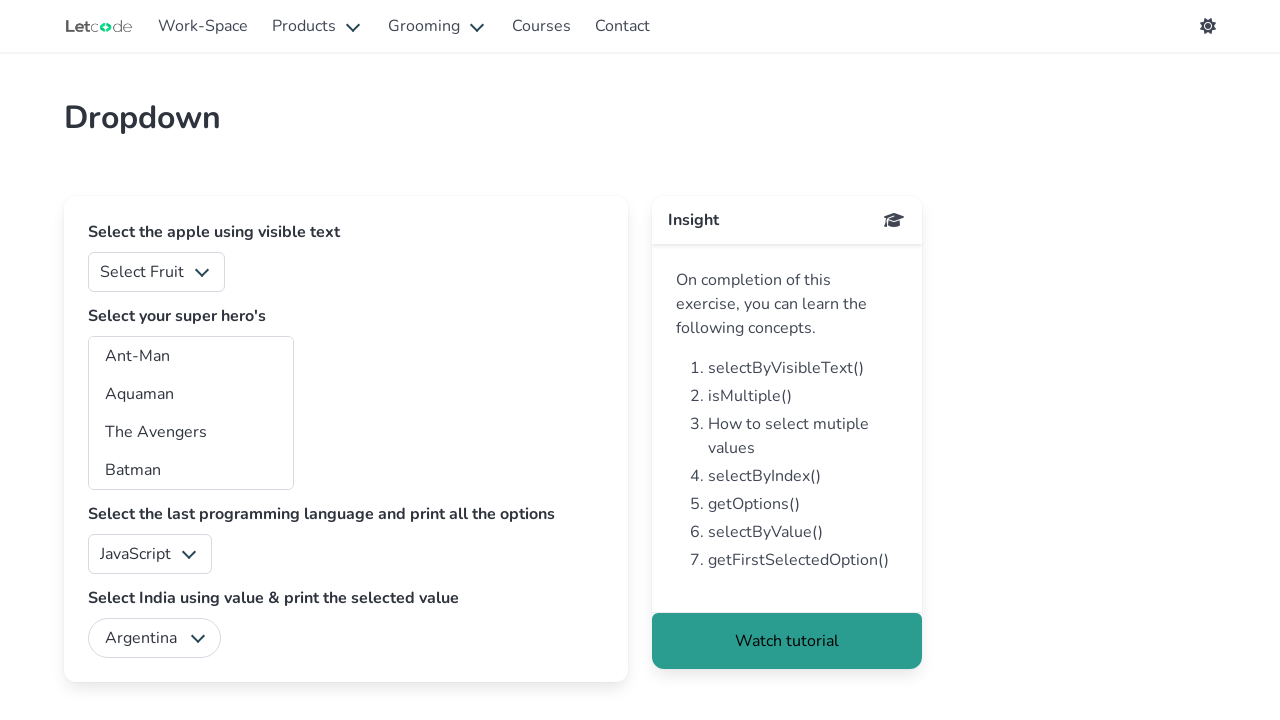

Selected 'Apple' from the fruits dropdown on select#fruits
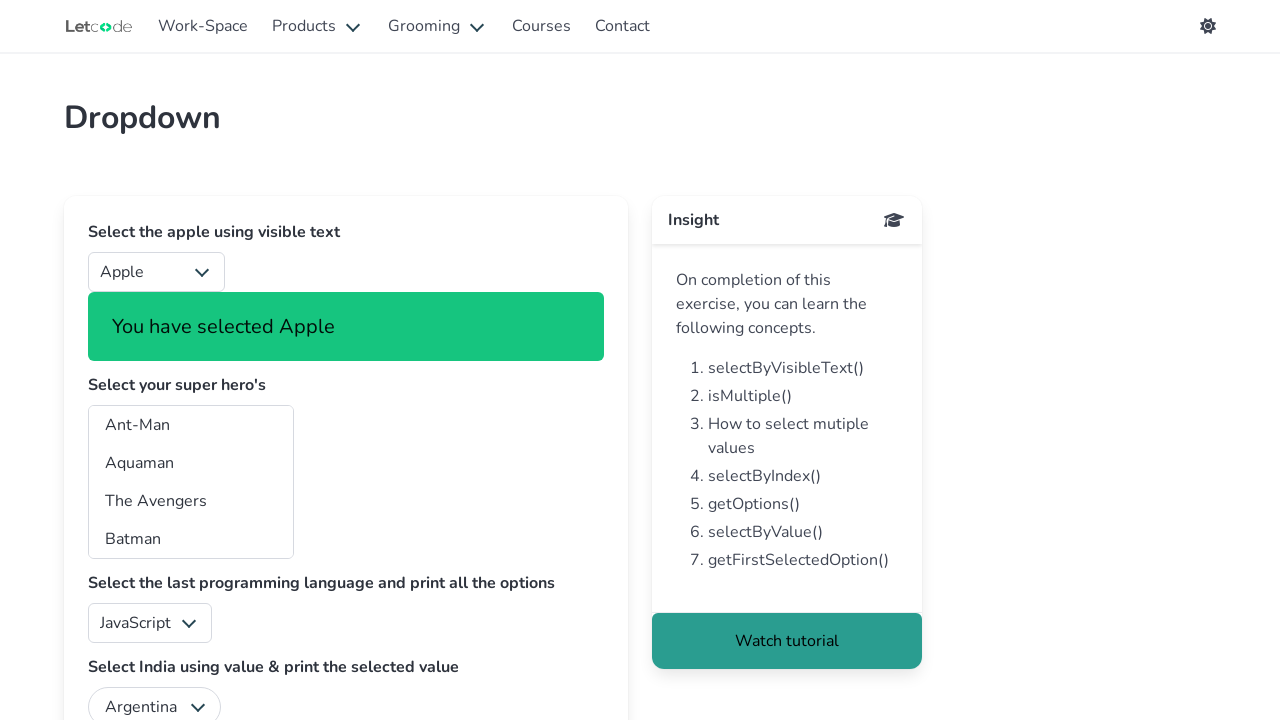

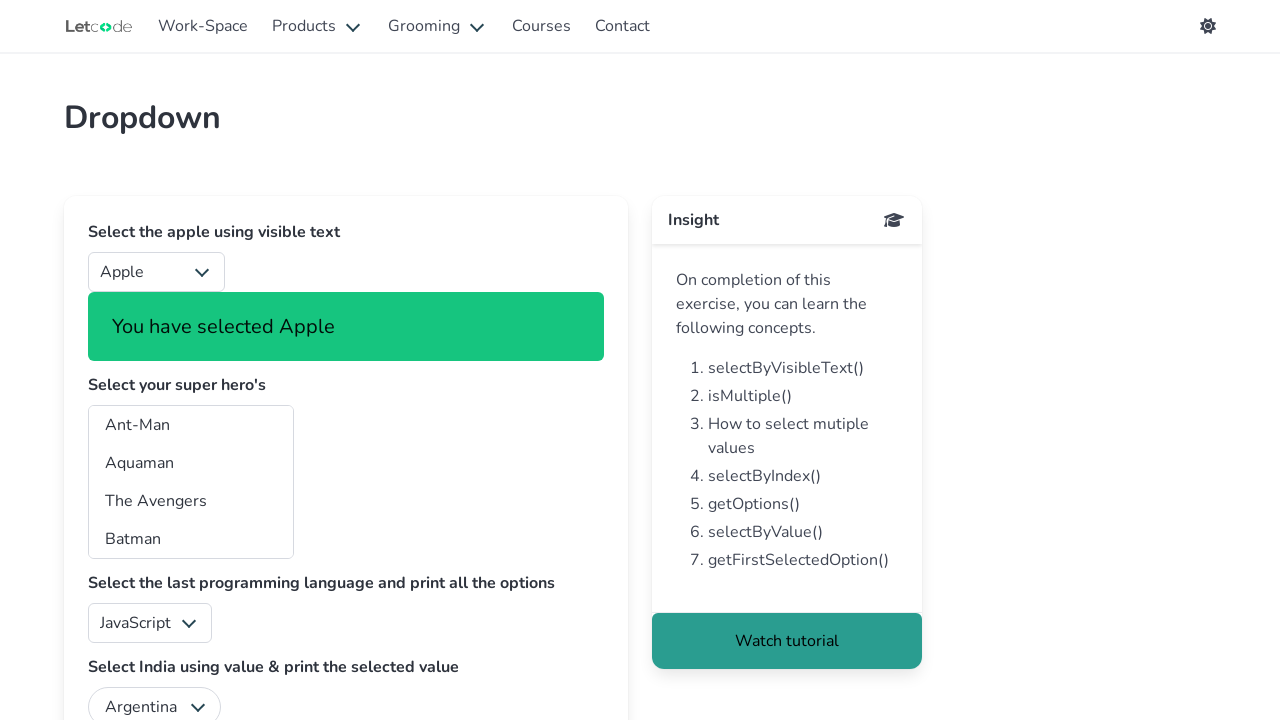